Tests the last name field by locating it through its label using XPath and filling it with text

Starting URL: https://app.cloudqa.io/home/AutomationPracticeForm

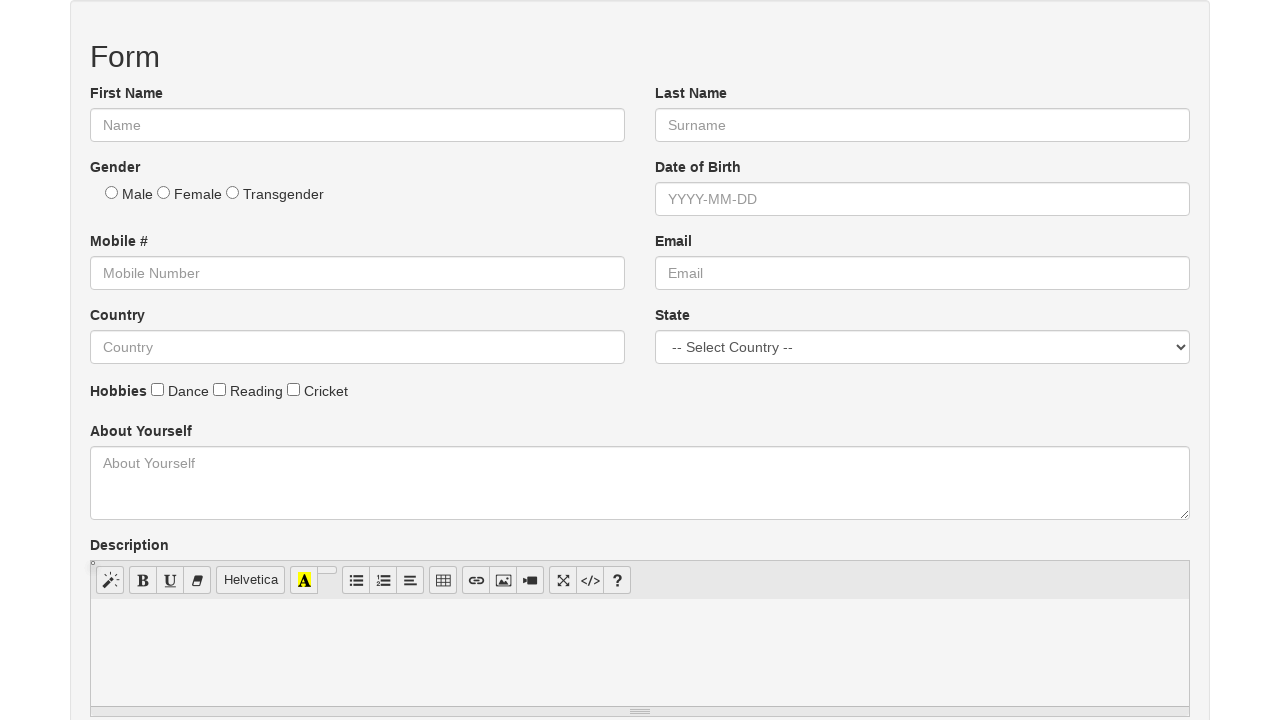

Filled last name field with 'Bisht' by locating input after 'Last Name' label using XPath on xpath=//label[text()='Last Name']/following-sibling::input
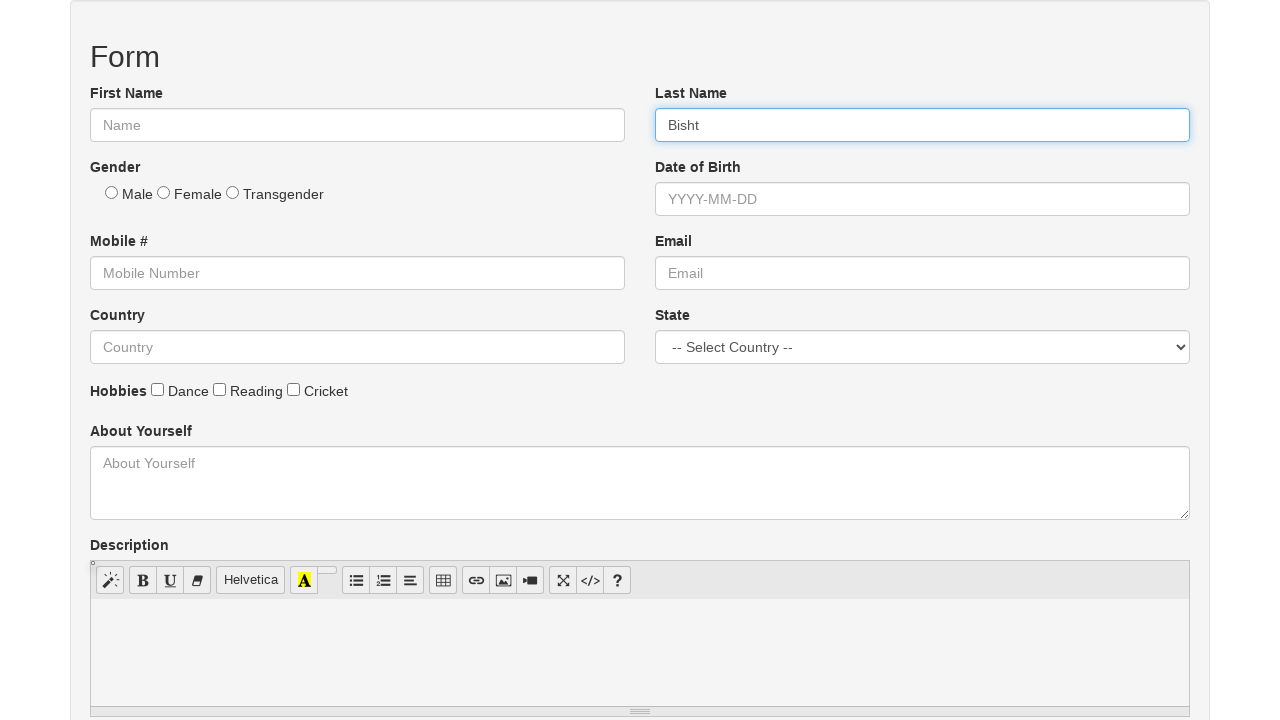

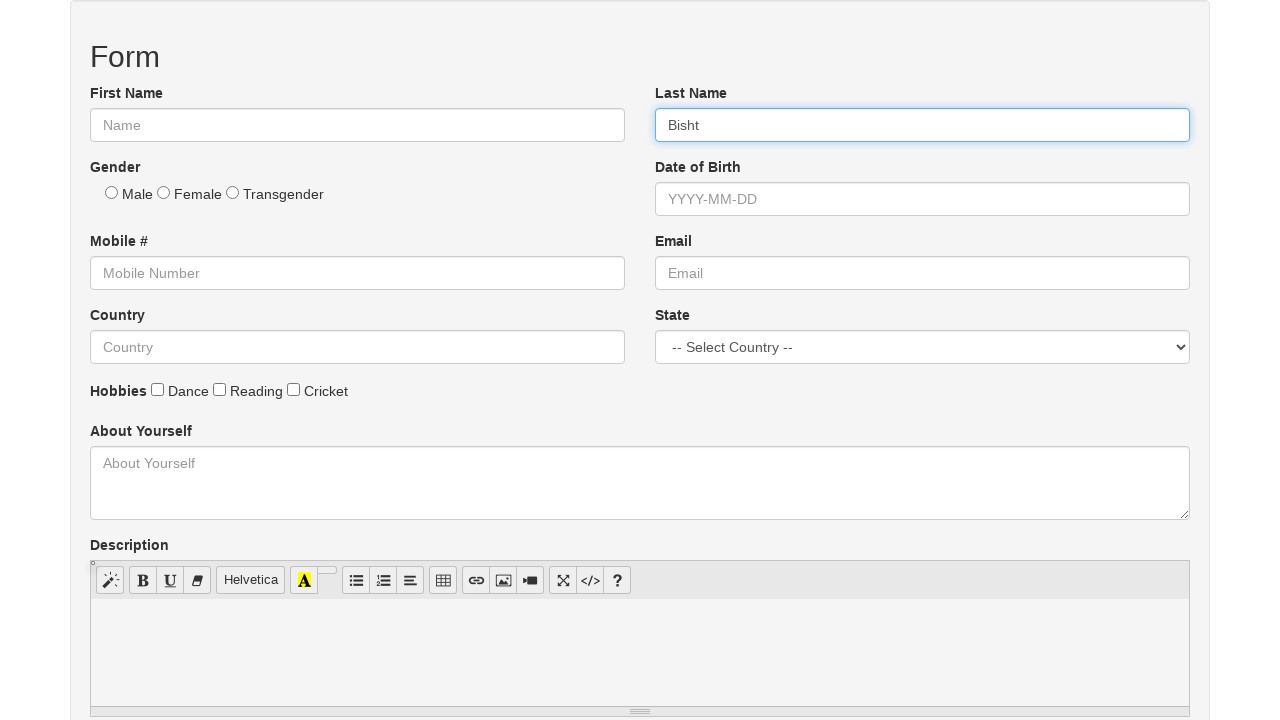